Tests un-marking todo items as complete by unchecking their checkboxes

Starting URL: https://demo.playwright.dev/todomvc

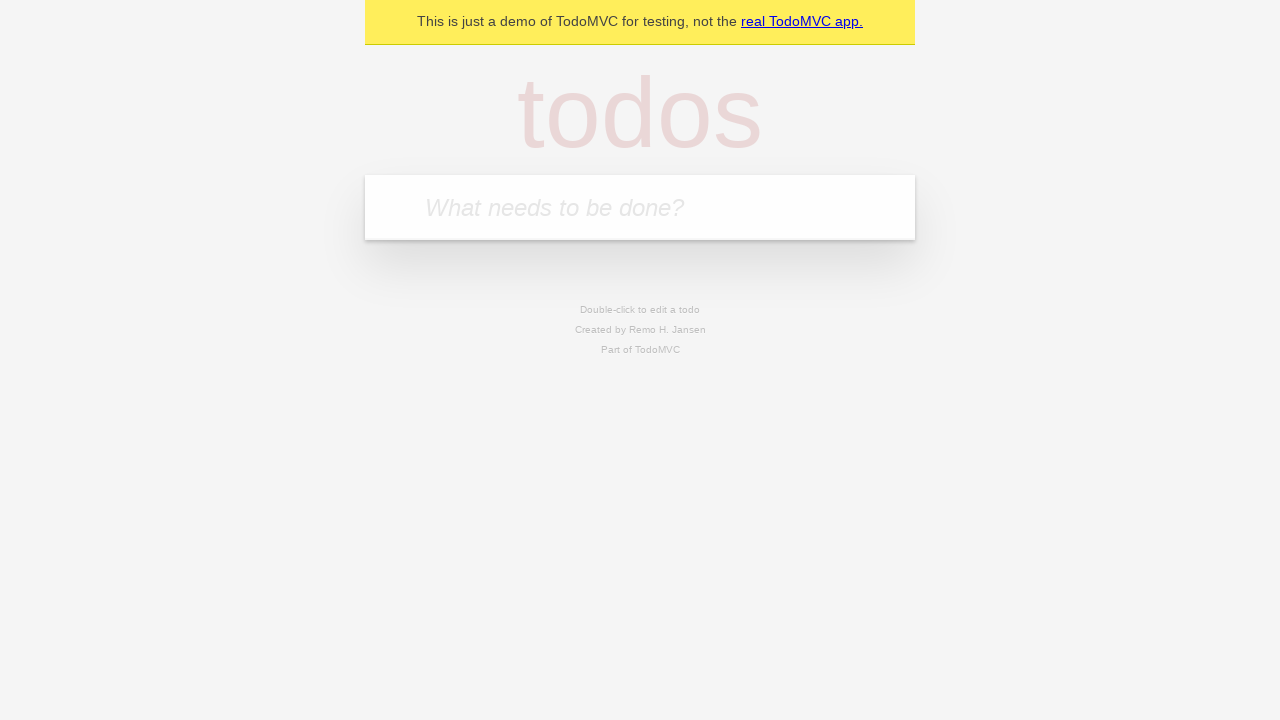

Filled input field with 'buy some cheese' on internal:attr=[placeholder="What needs to be done?"i]
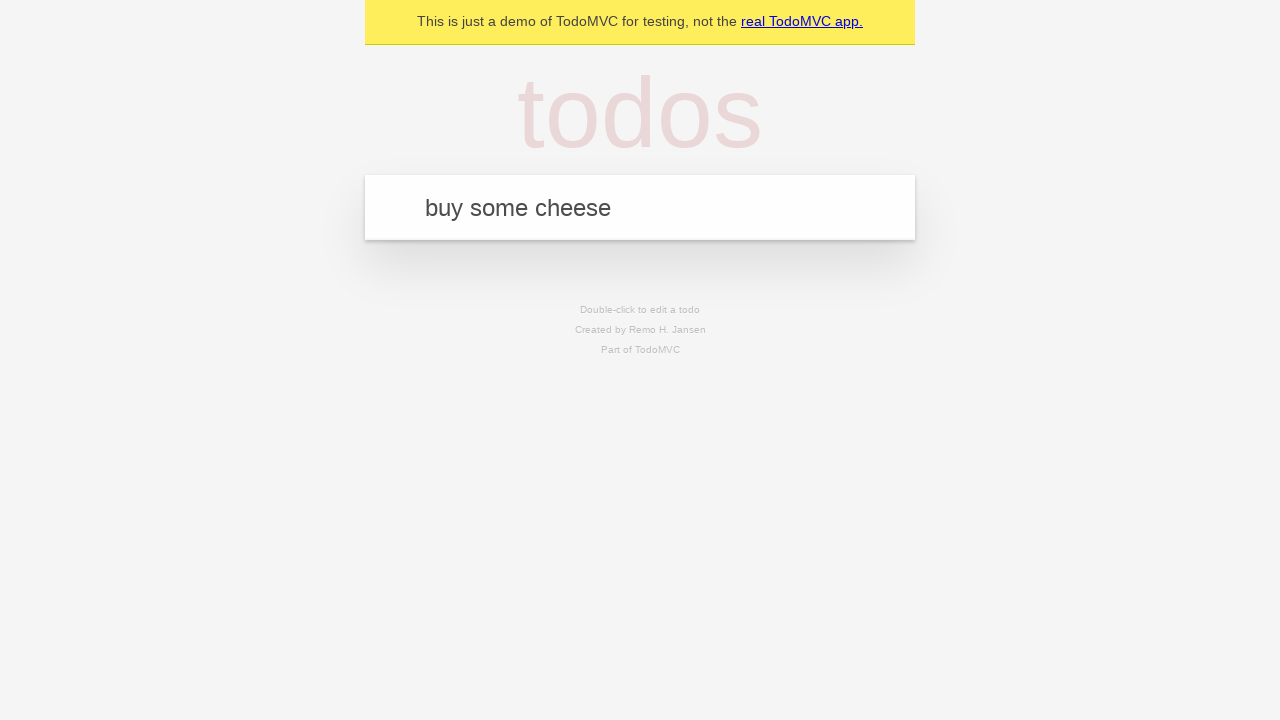

Pressed Enter to create first todo item on internal:attr=[placeholder="What needs to be done?"i]
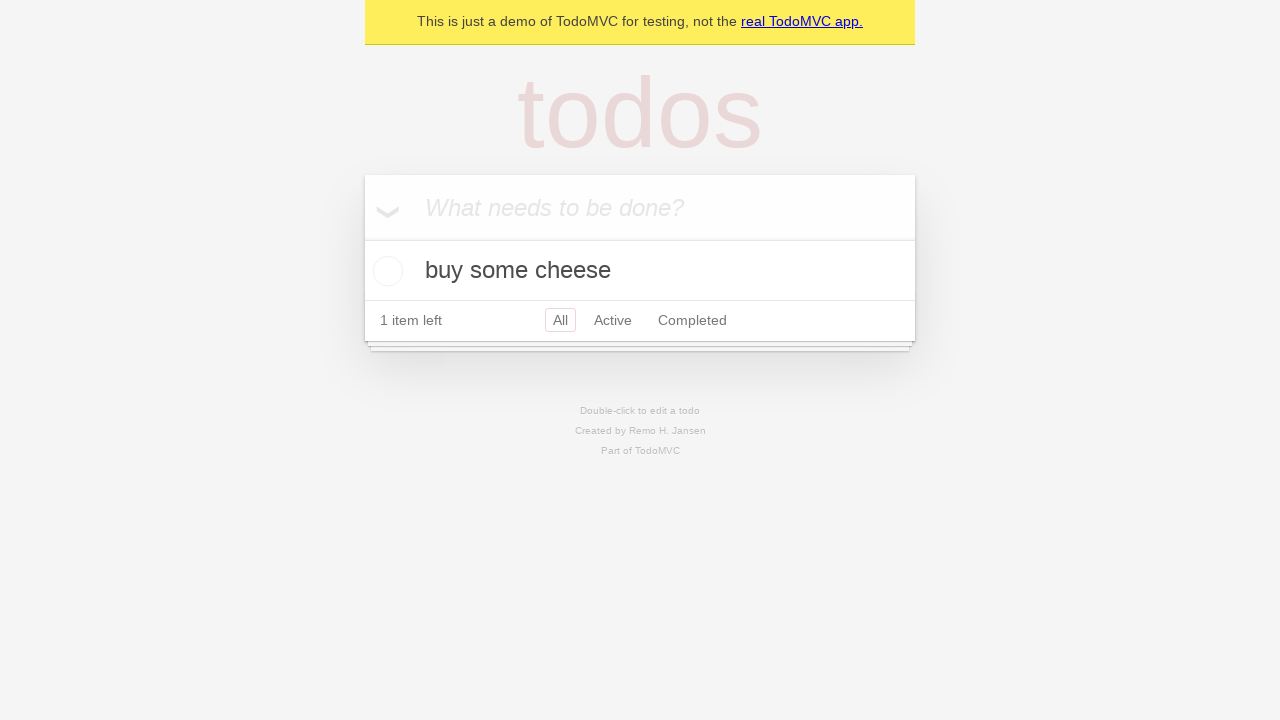

Filled input field with 'feed the cat' on internal:attr=[placeholder="What needs to be done?"i]
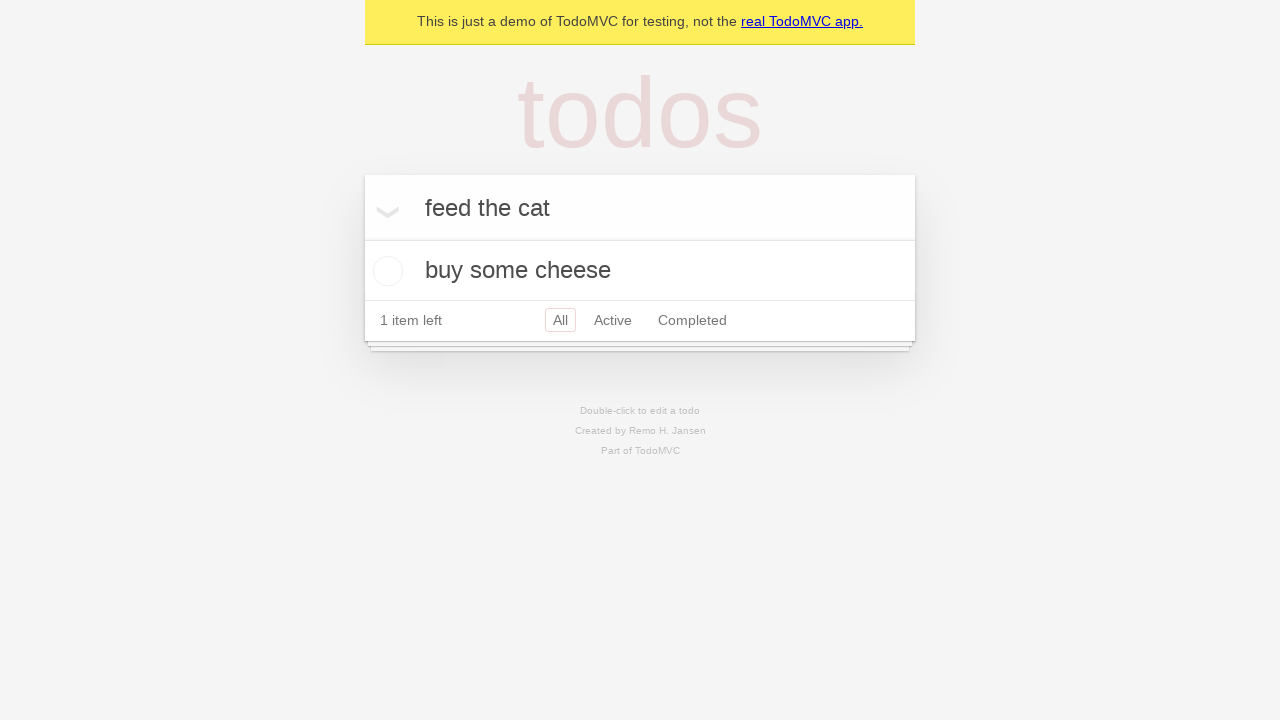

Pressed Enter to create second todo item on internal:attr=[placeholder="What needs to be done?"i]
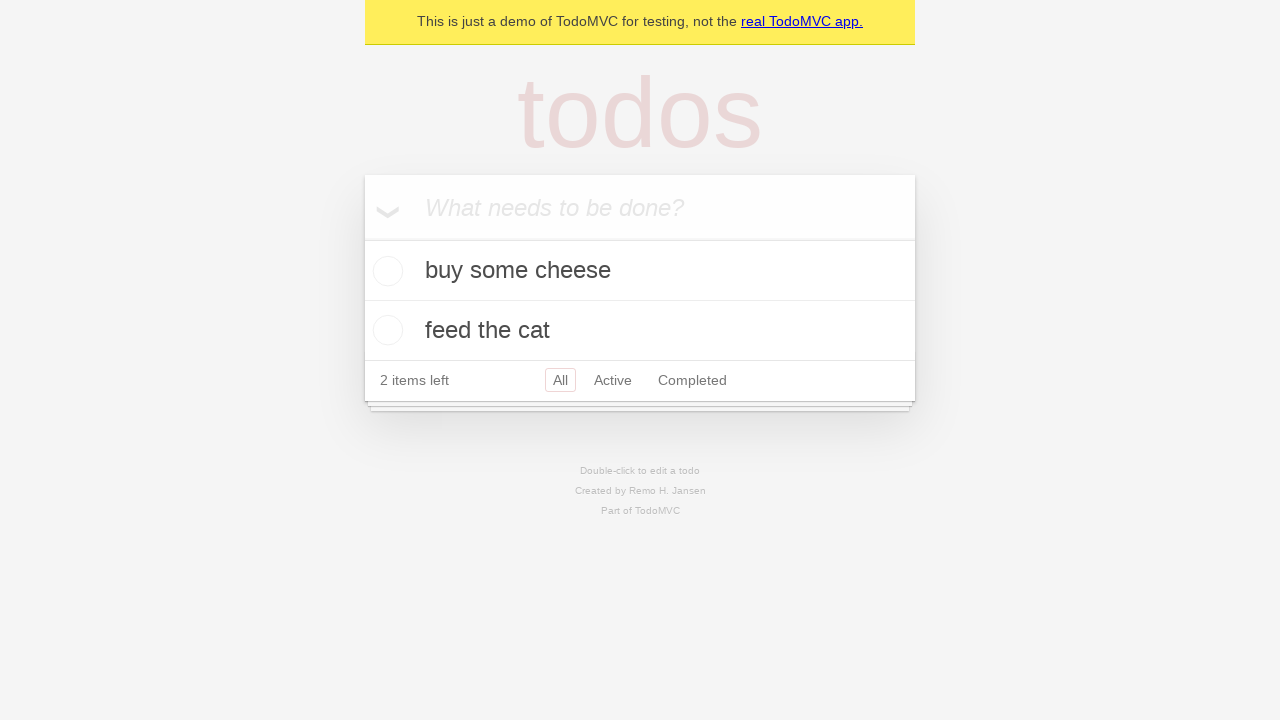

Checked checkbox for first todo item at (385, 271) on internal:testid=[data-testid="todo-item"s] >> nth=0 >> internal:role=checkbox
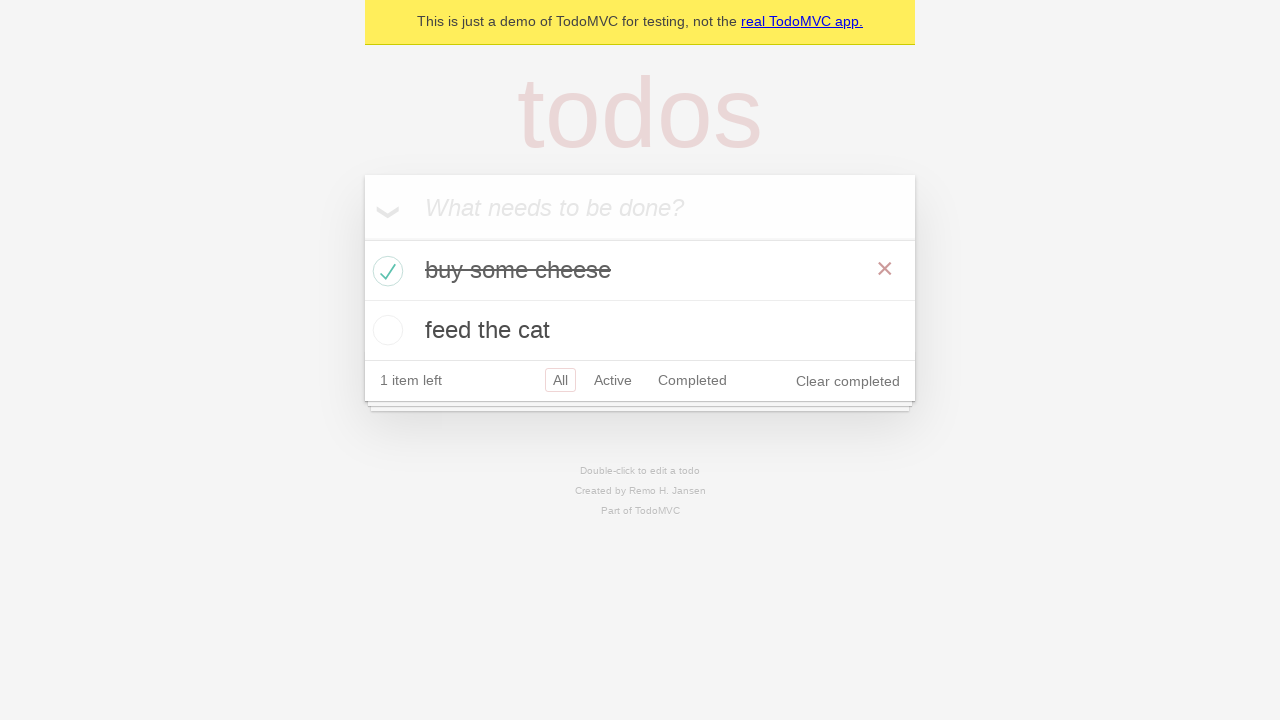

Unchecked checkbox for first todo item to mark as incomplete at (385, 271) on internal:testid=[data-testid="todo-item"s] >> nth=0 >> internal:role=checkbox
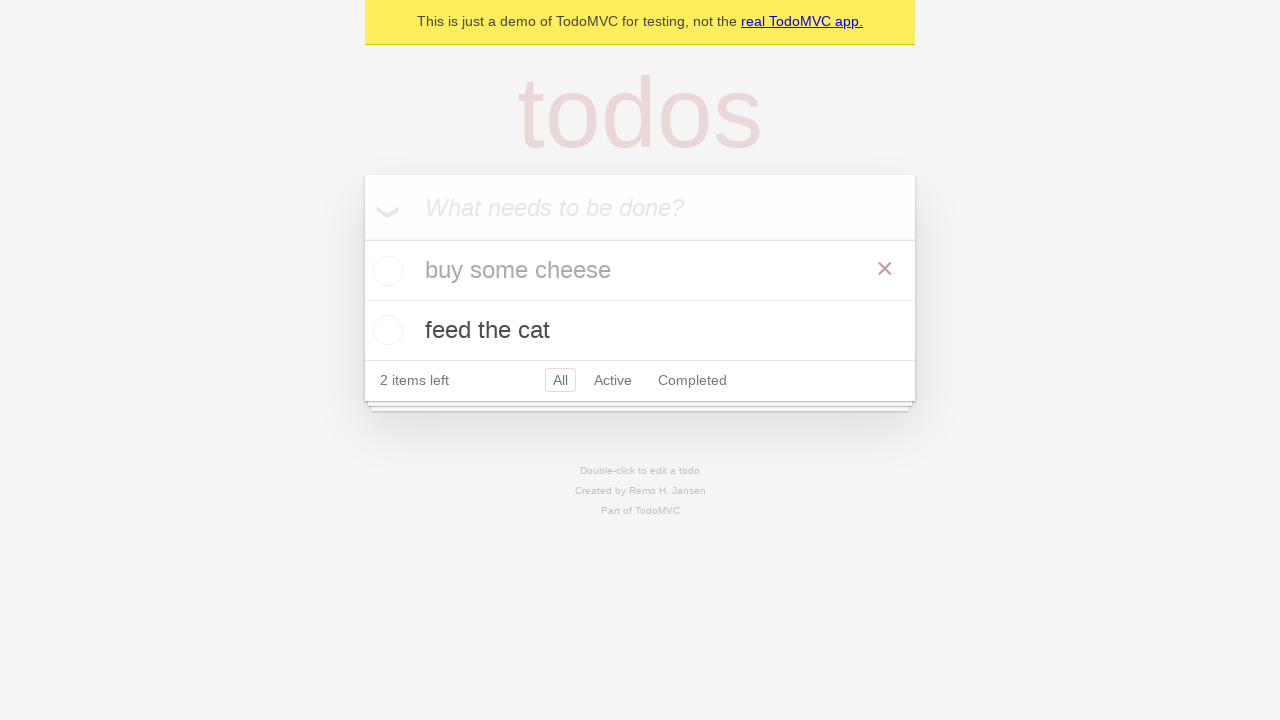

Waited for todo item to be in uncompleted state
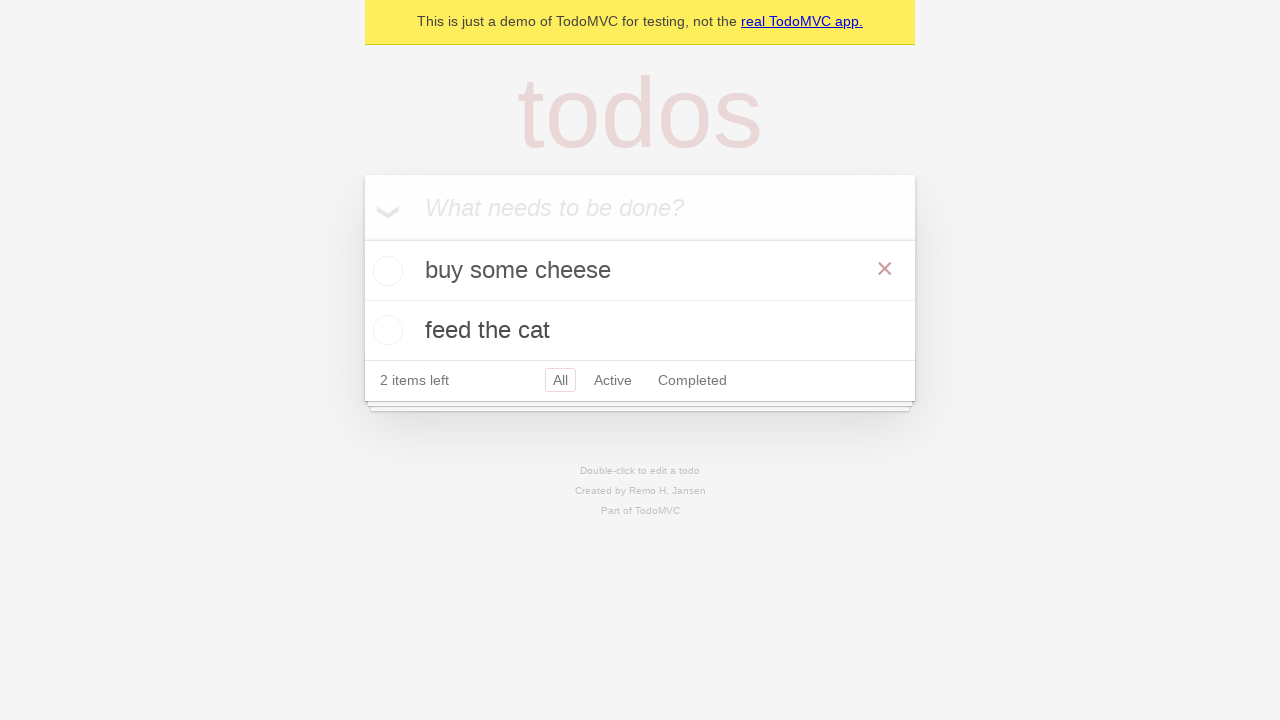

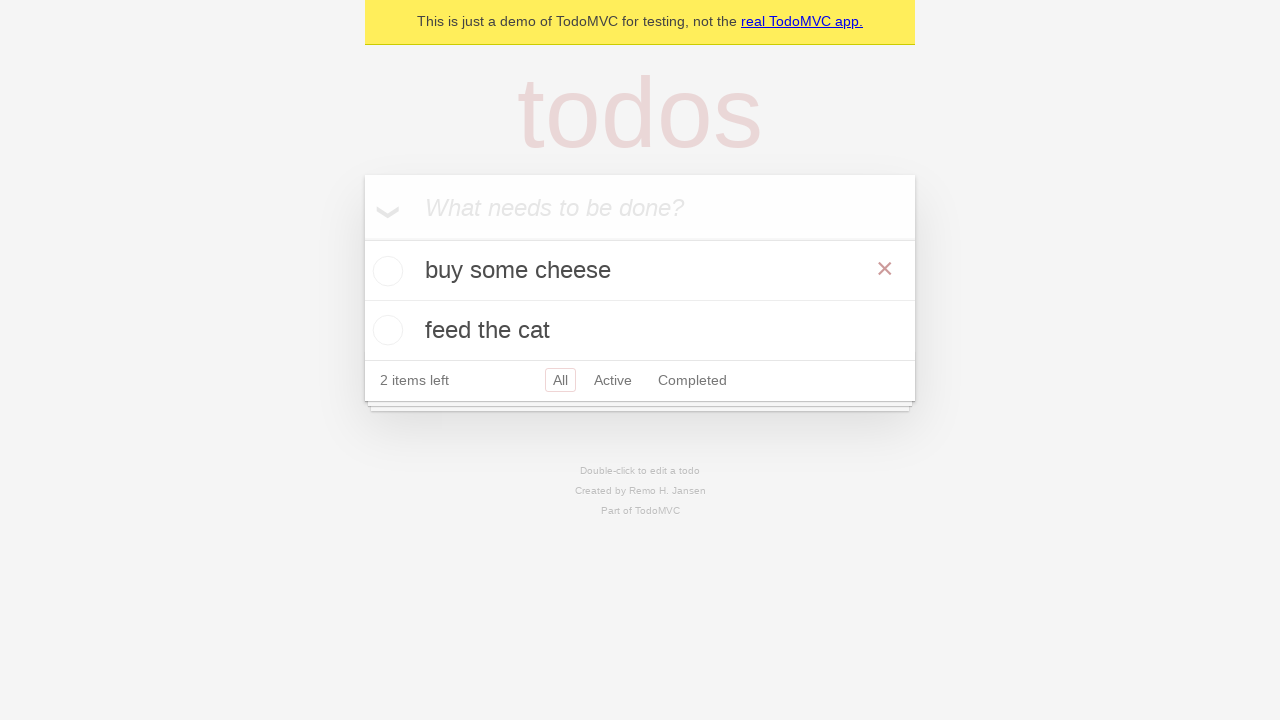